Tests retrieving the tag name of an input element on the Selenium demo page and verifies it equals "input"

Starting URL: https://www.selenium.dev/selenium/web/inputs.html

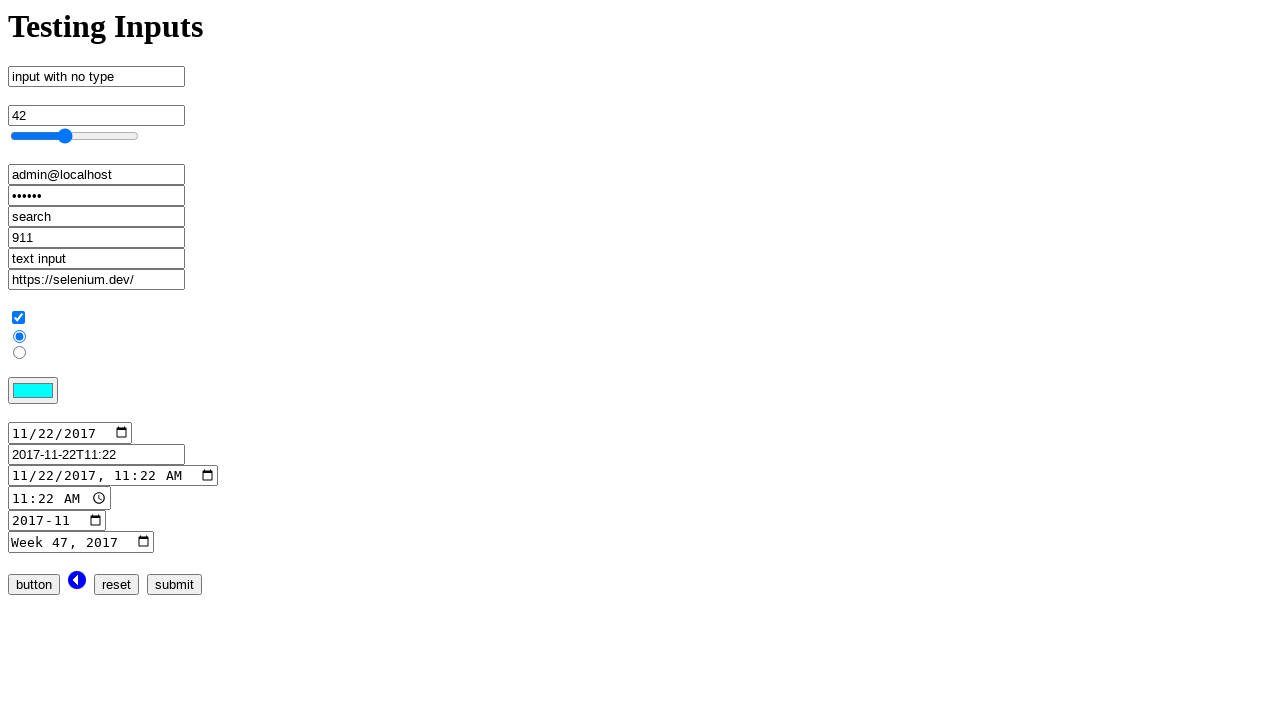

Navigated to Selenium demo page with inputs
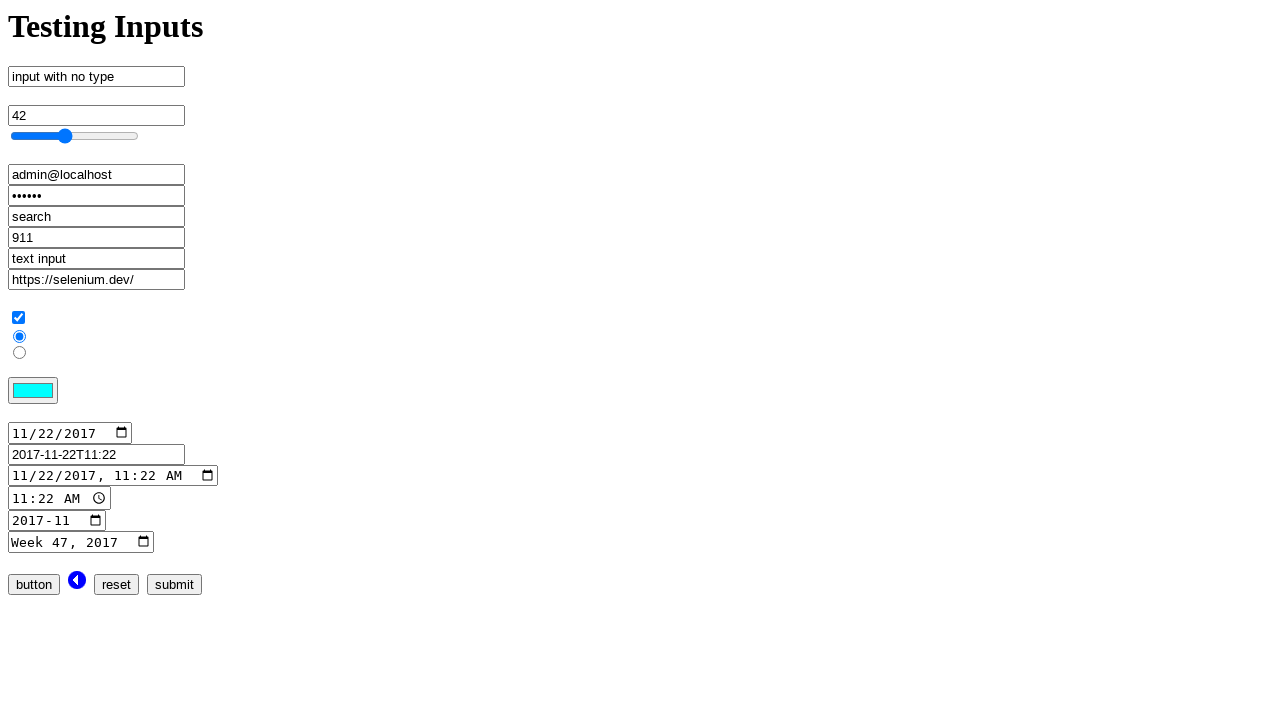

Located the number input element
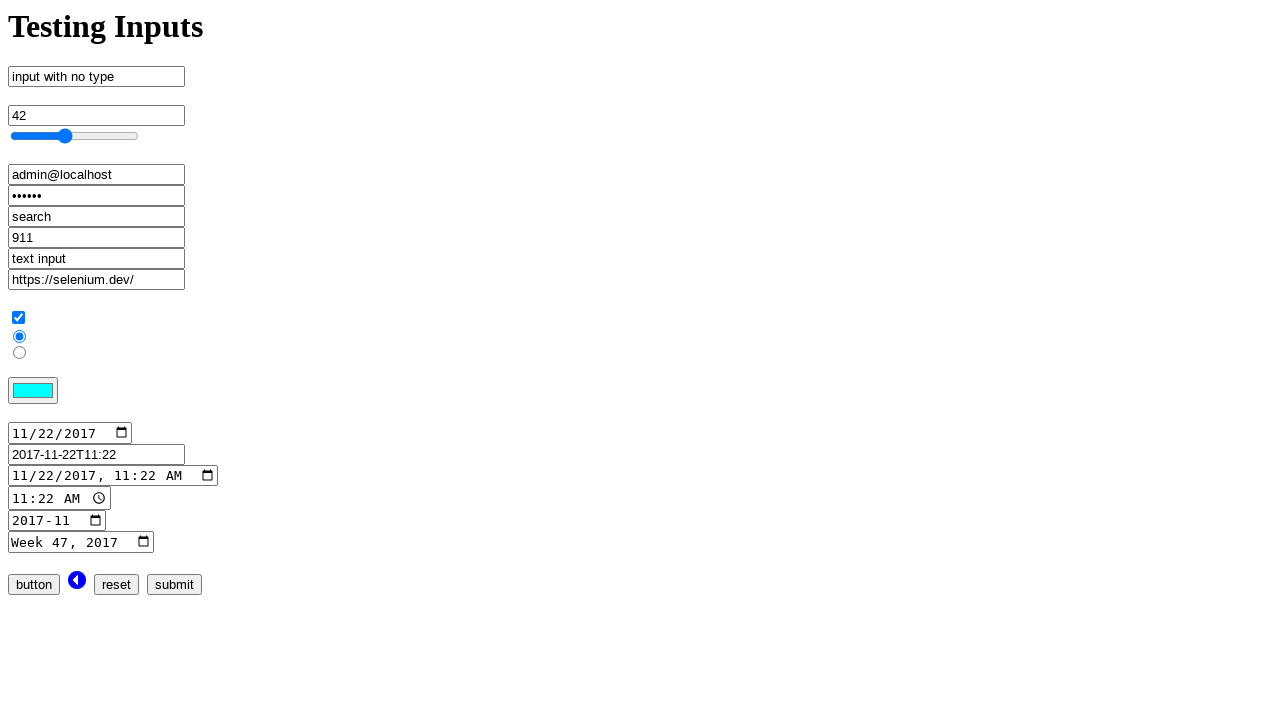

Retrieved tag name from input element
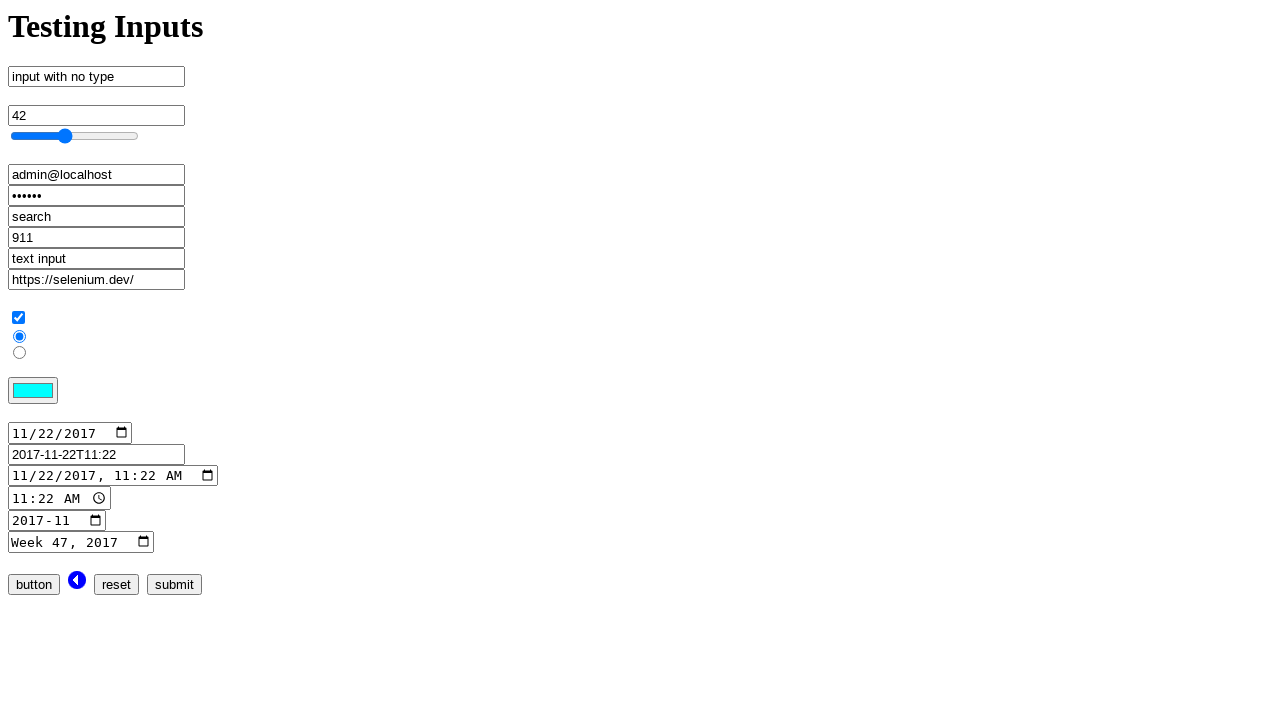

Verified tag name equals 'input'
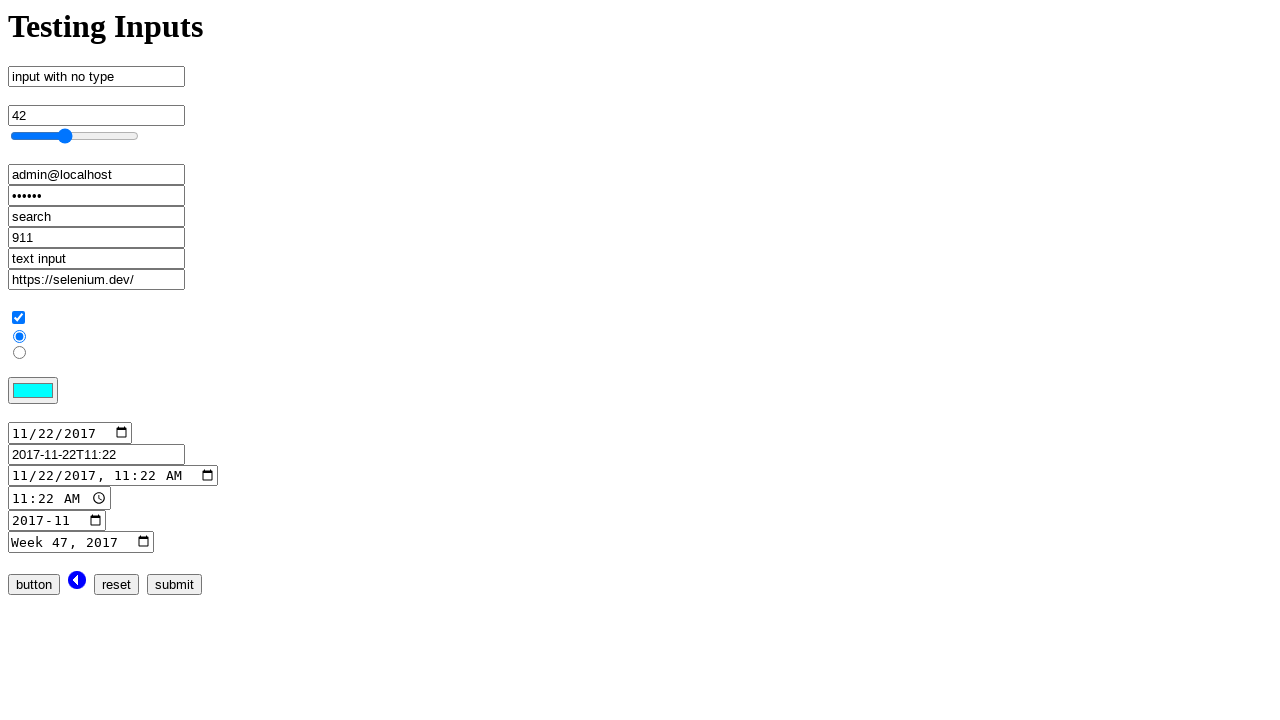

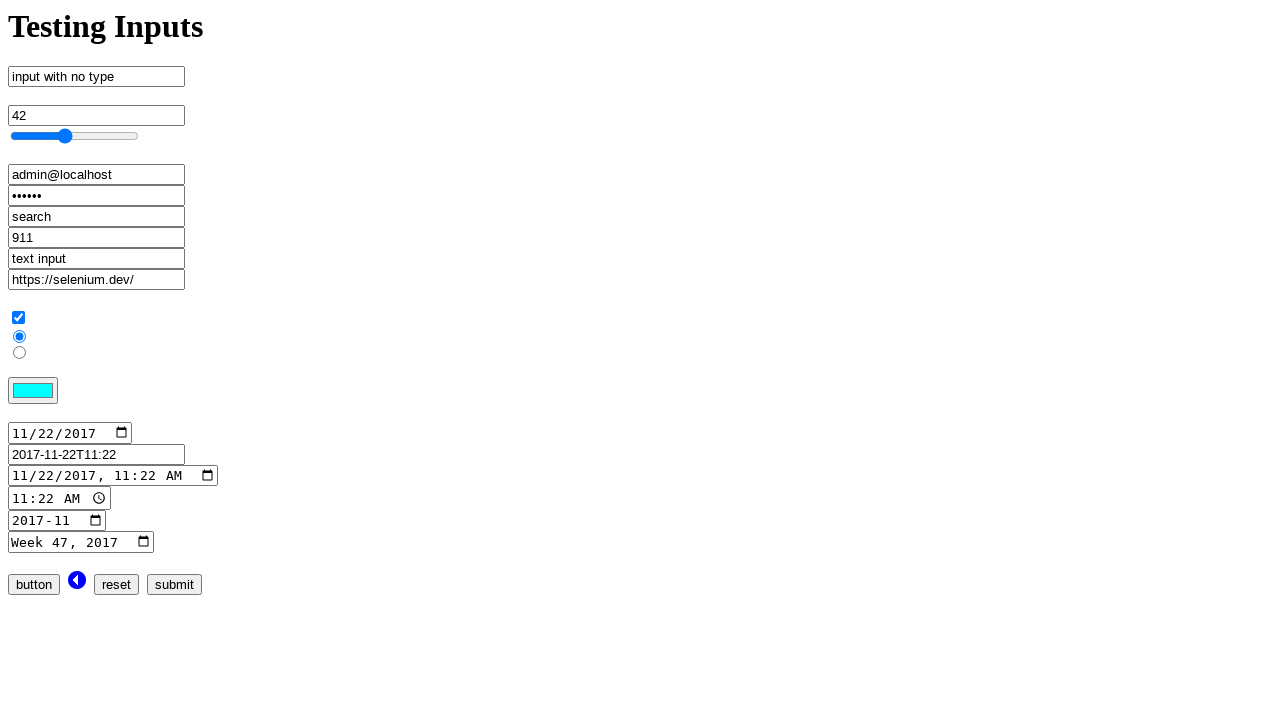